Navigates to Gillette India website, hovers over products menu, clicks on brands submenu, and then clicks on an explore button

Starting URL: https://www.gillette.co.in

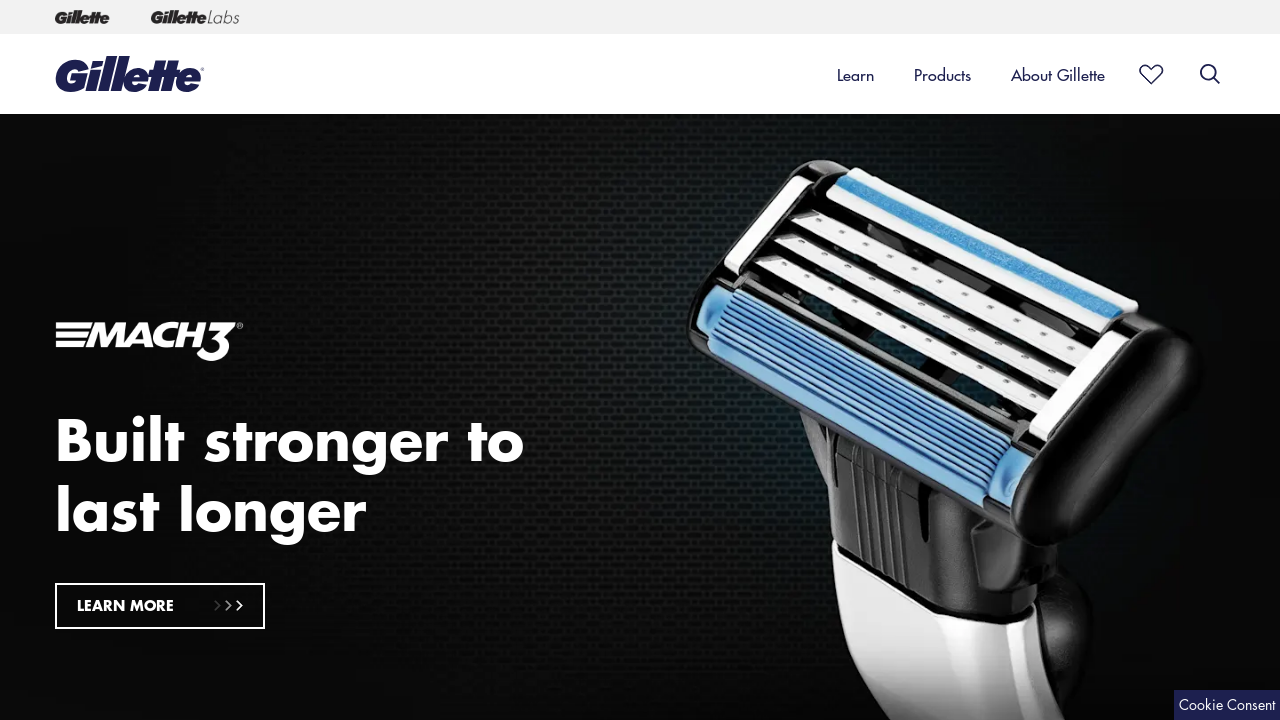

Hovered over products menu to reveal submenu at (942, 74) on //*[@id="headerMenu"]/div/nav/div/div[2]/button/span
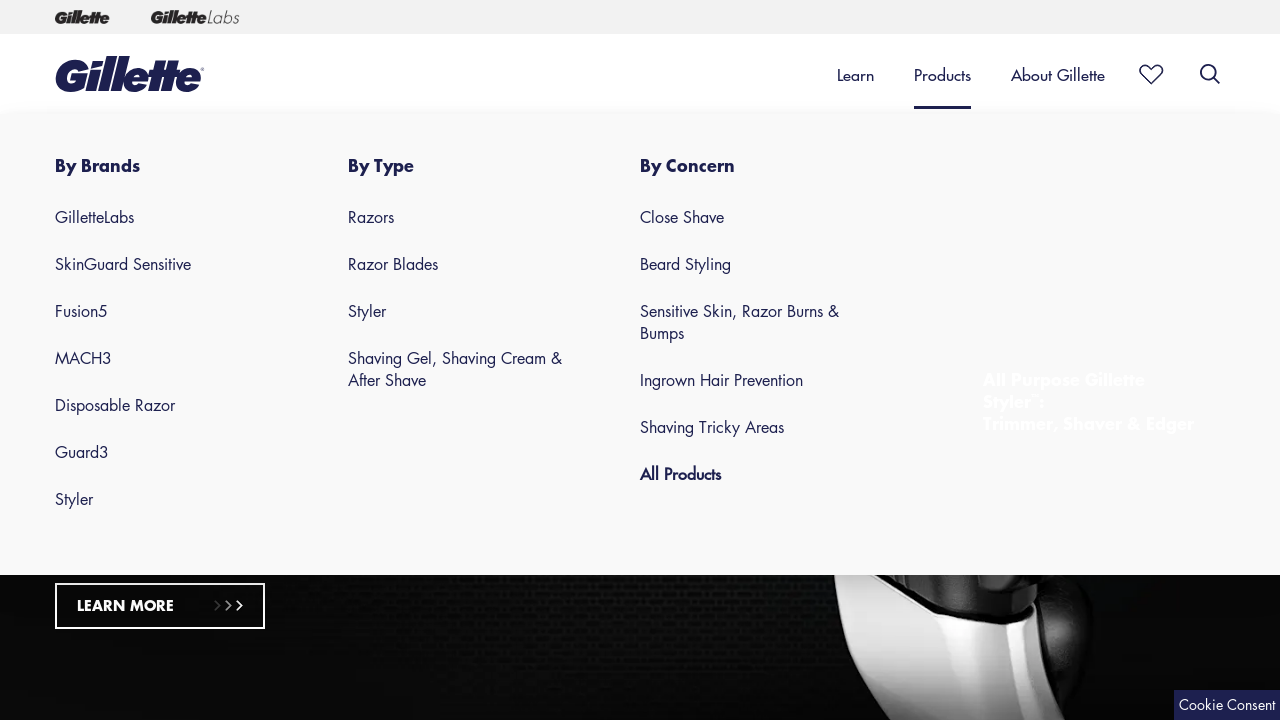

Clicked on brands submenu link at (171, 324) on //*[@id="headerMenu"]/div/nav/div/div[2]/div/div/div/div/div[1]/div[1]/a[3]
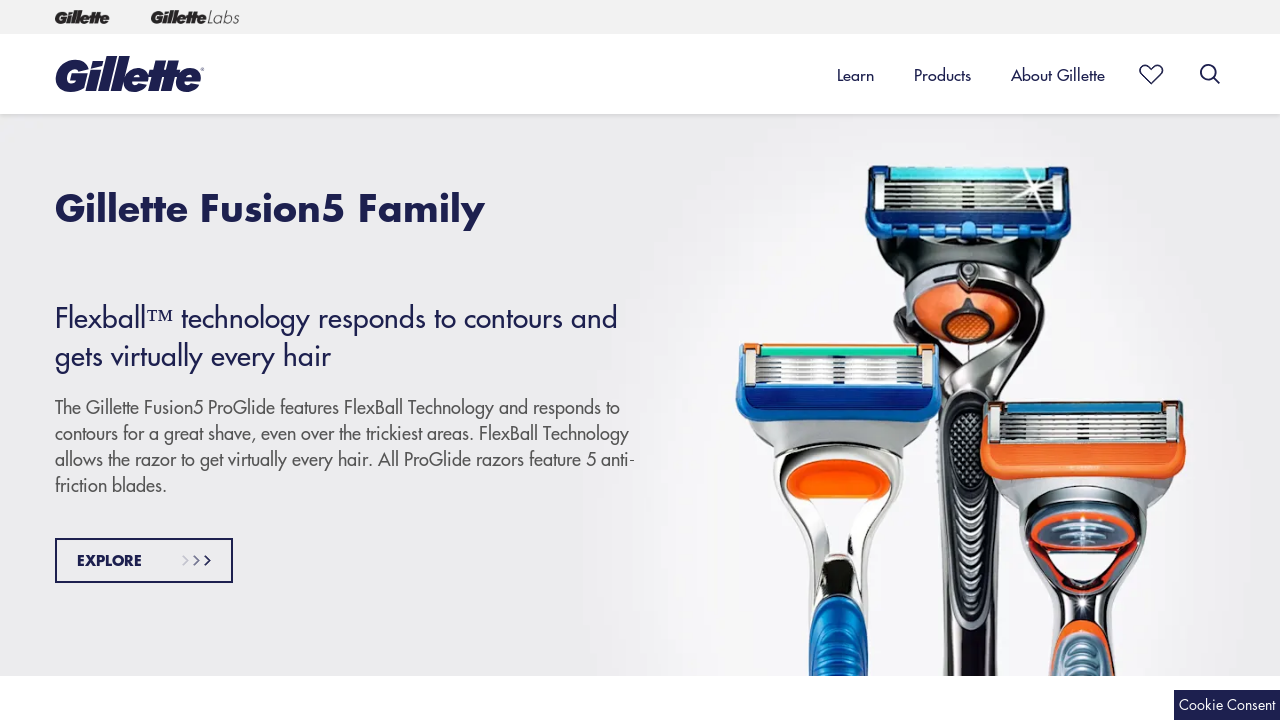

Clicked on explore button at (144, 560) on //*[@id="main-banner"]/div/div[2]/div/a
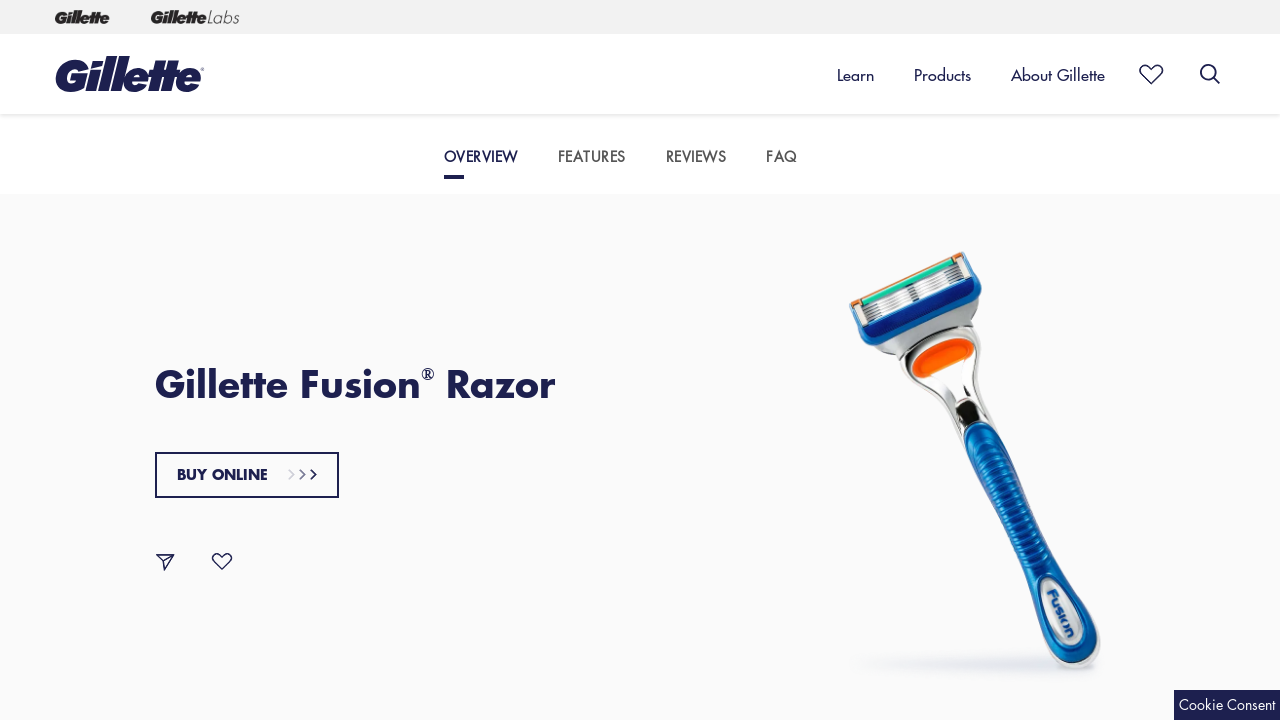

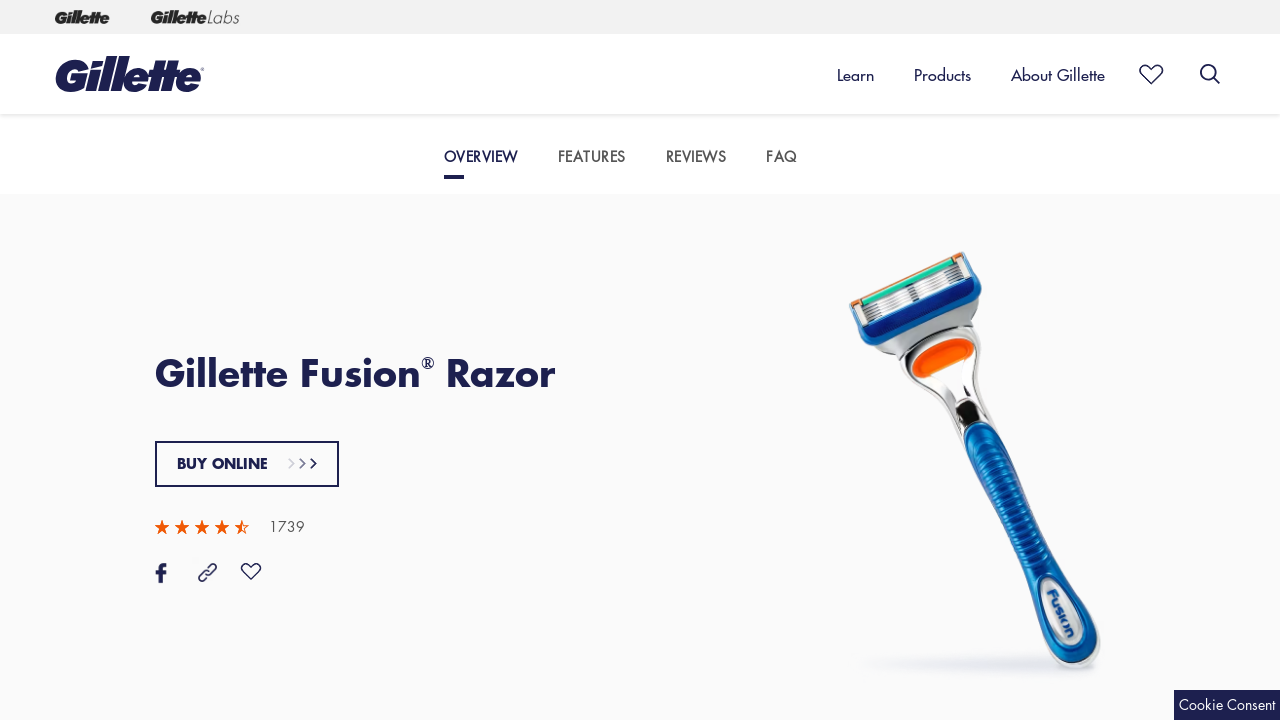